Tests form validation when clearing the name field - fills name and address, clears the name, submits form, then adds error message to empty name field

Starting URL: https://demoqa.com/text-box

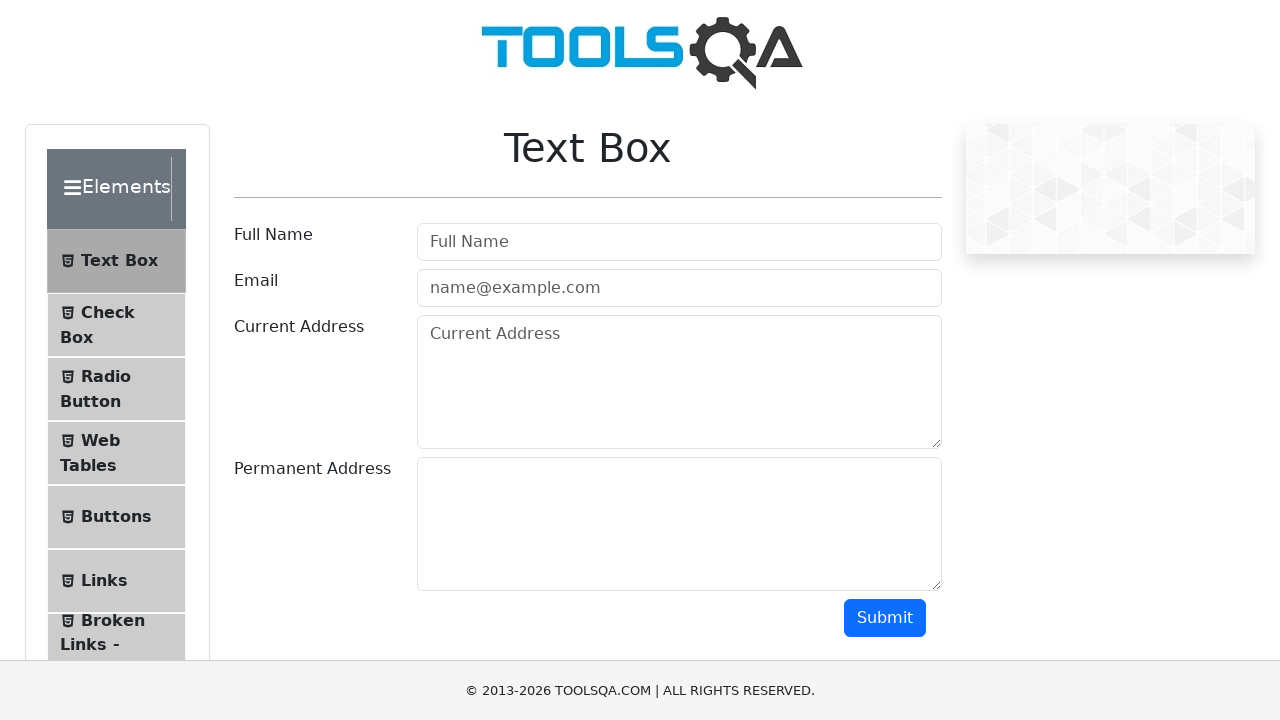

Filled full name field with 'Vijaya' on #userName
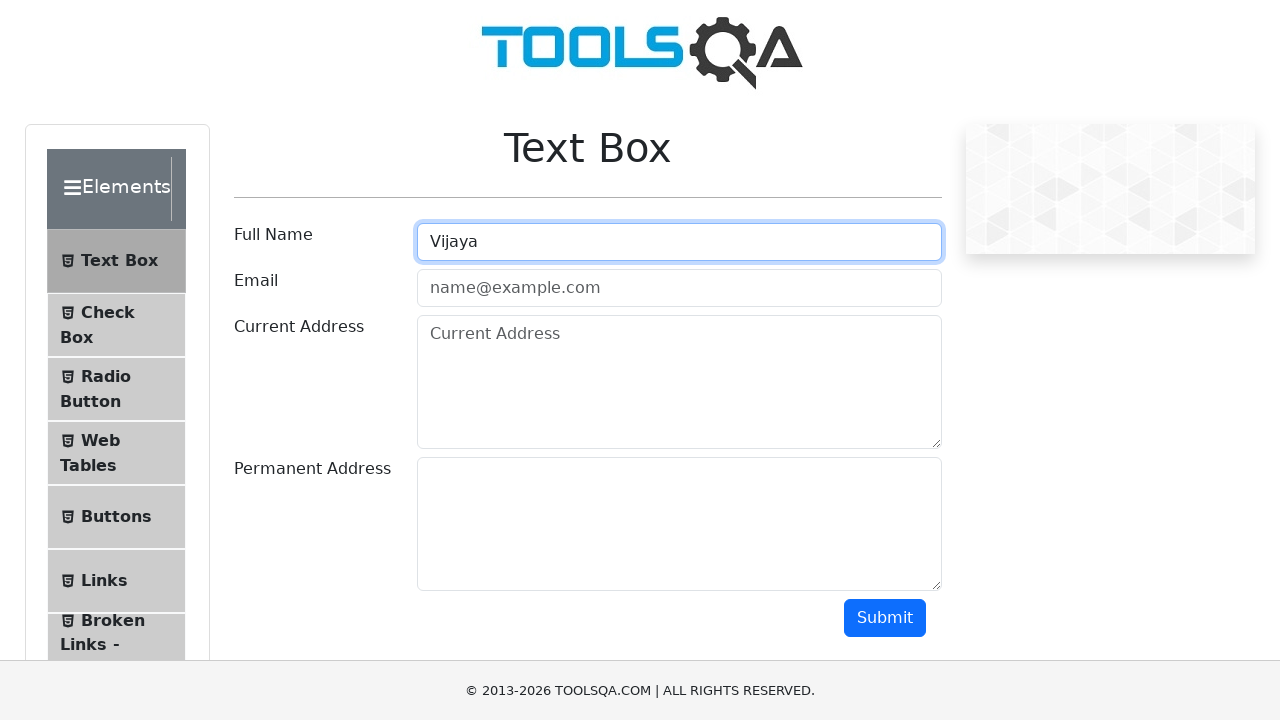

Filled current address field with '11026 Morro Bay Ln' on #currentAddress
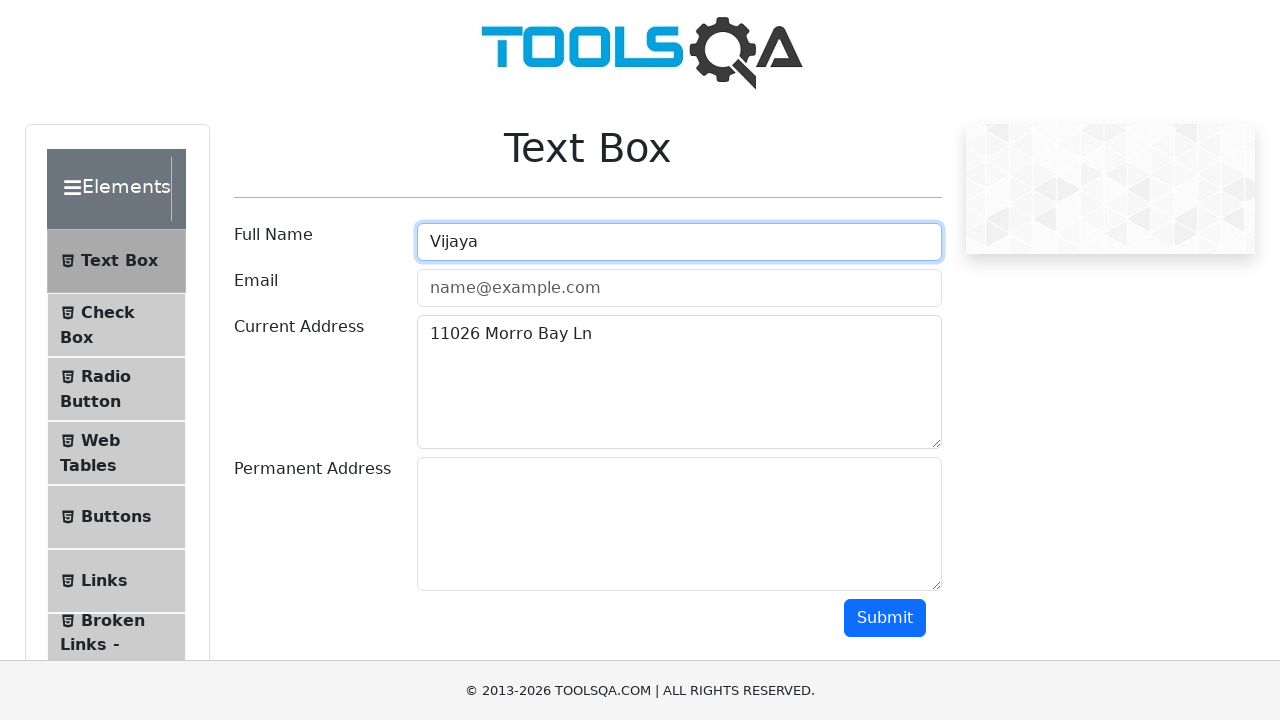

Cleared the full name field on #userName
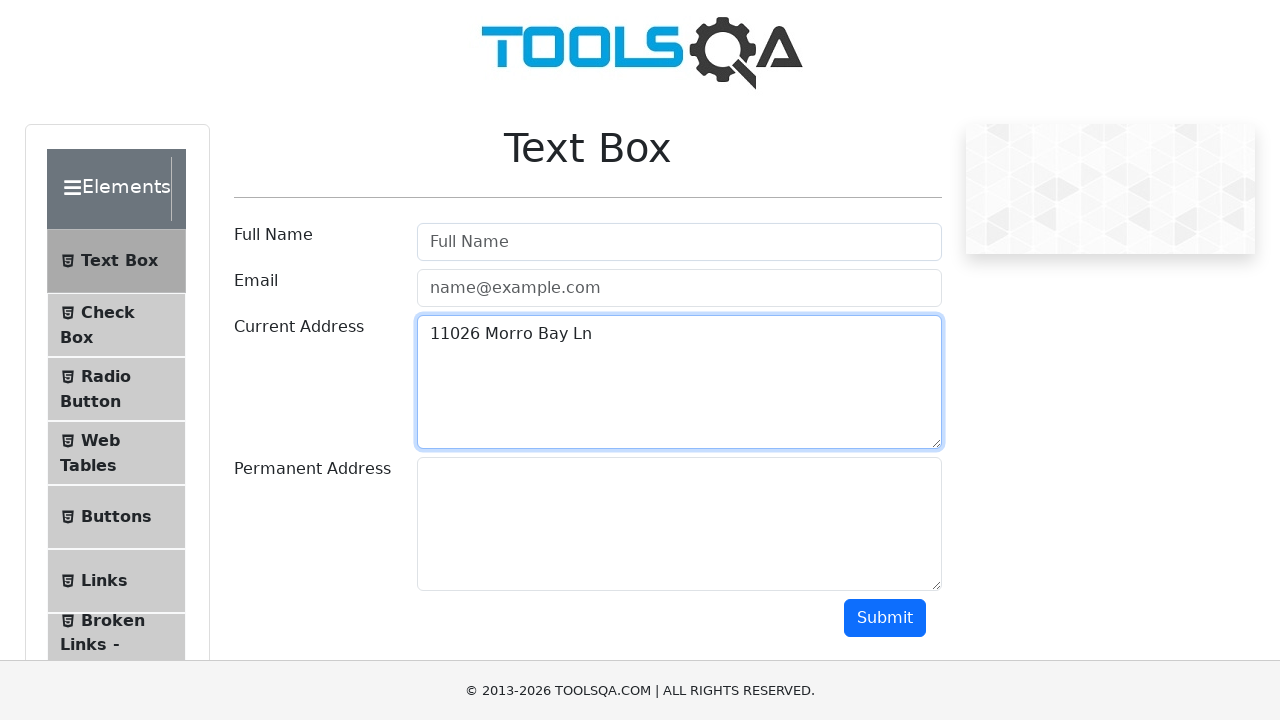

Clicked submit button with empty name field at (885, 618) on #submit
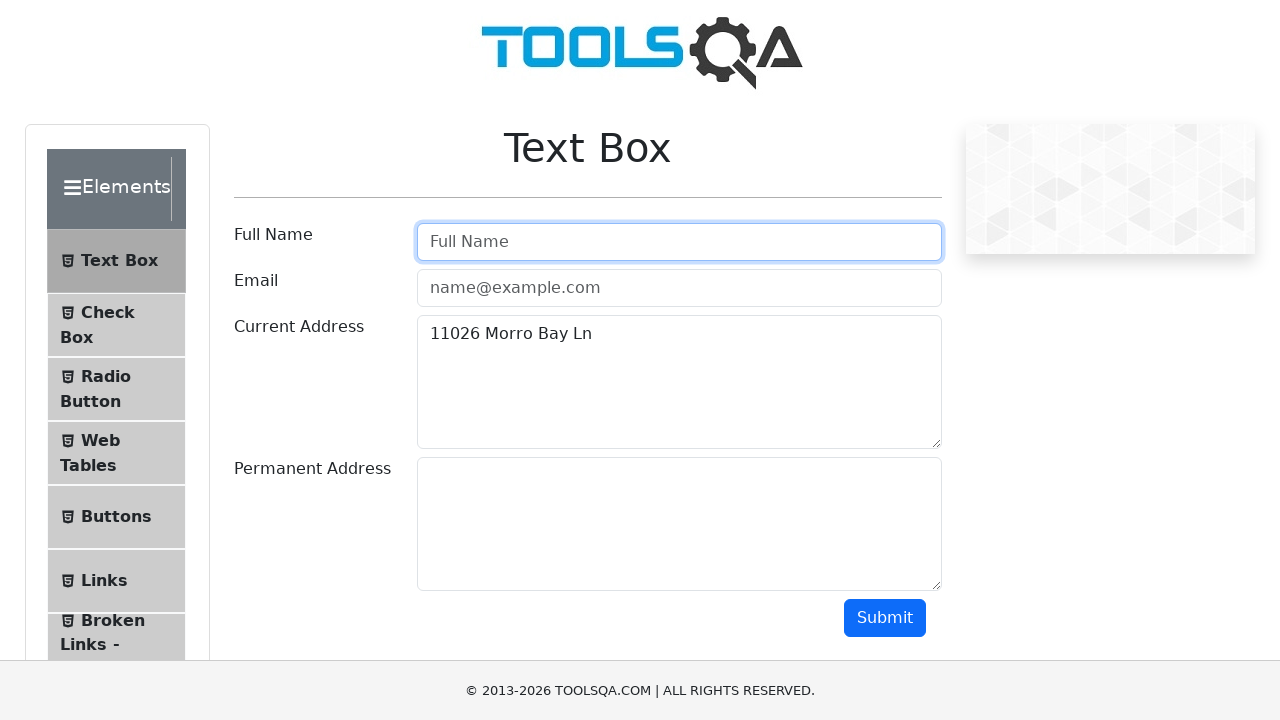

Retrieved value from name field (empty)
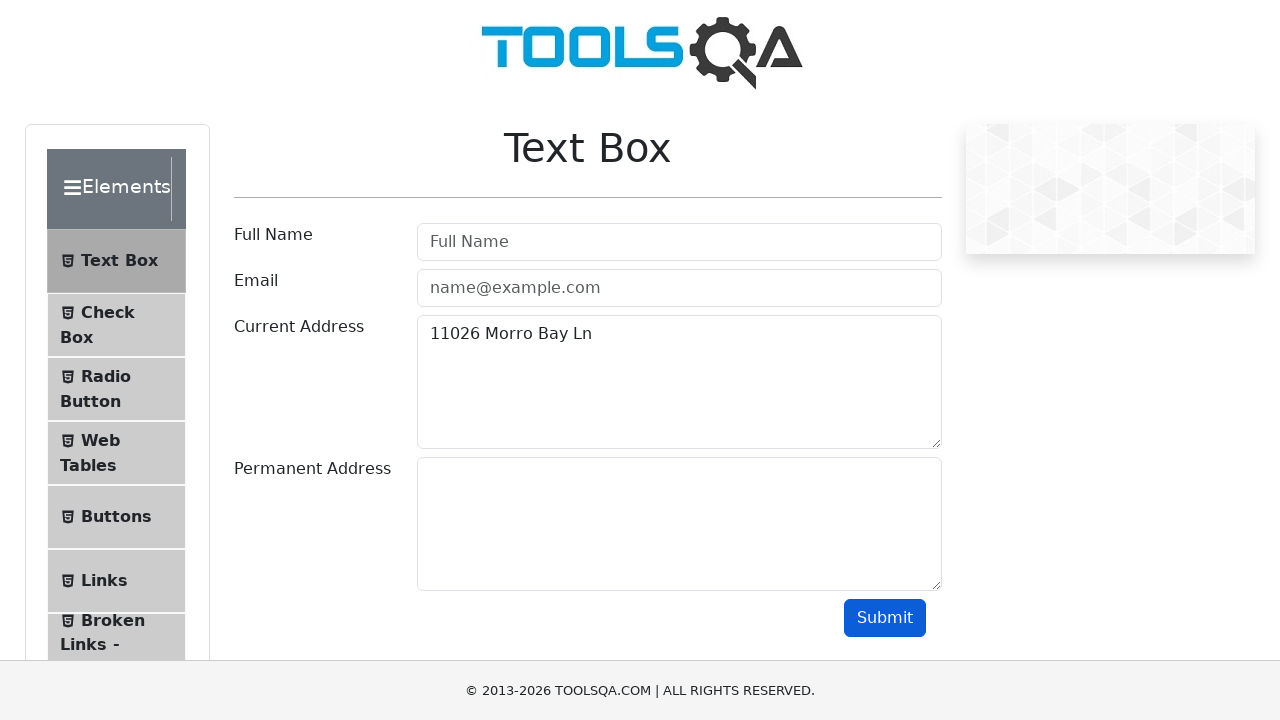

Added error message 'Please enter your Name' to empty name field on #userName
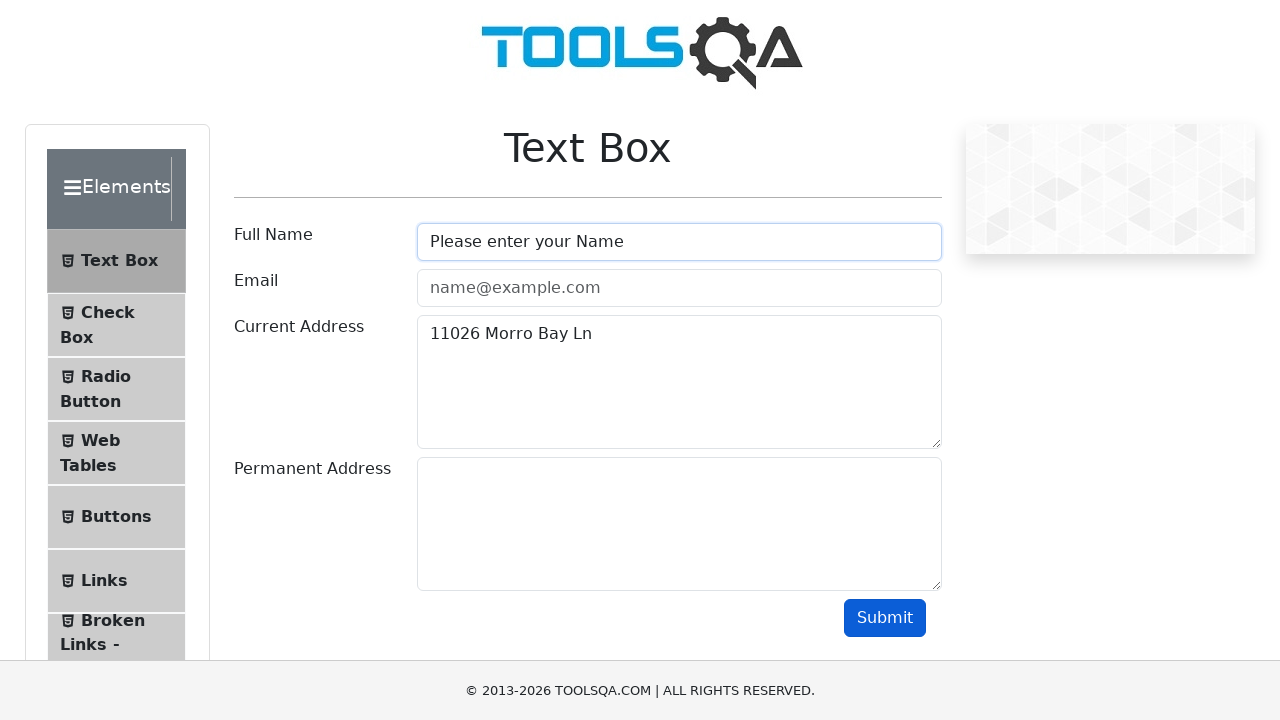

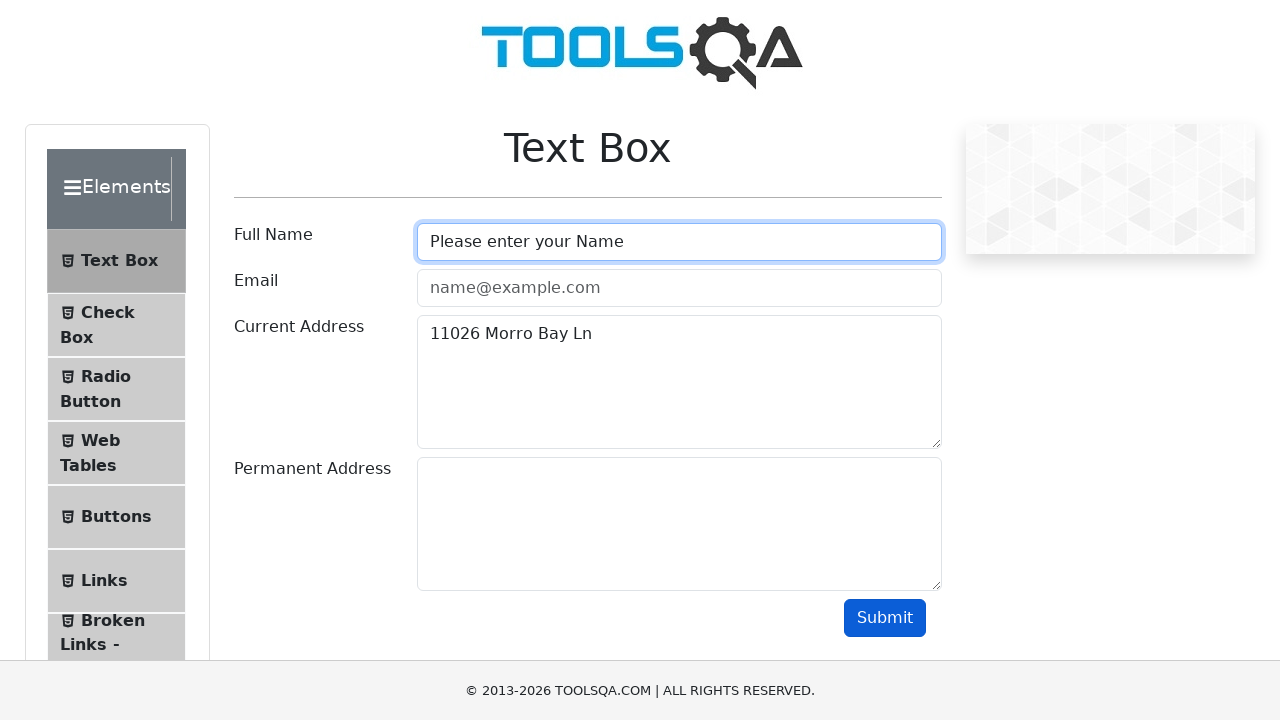